Extracts and verifies text from a specific cell in the courses table

Starting URL: https://rahulshettyacademy.com/AutomationPractice/#

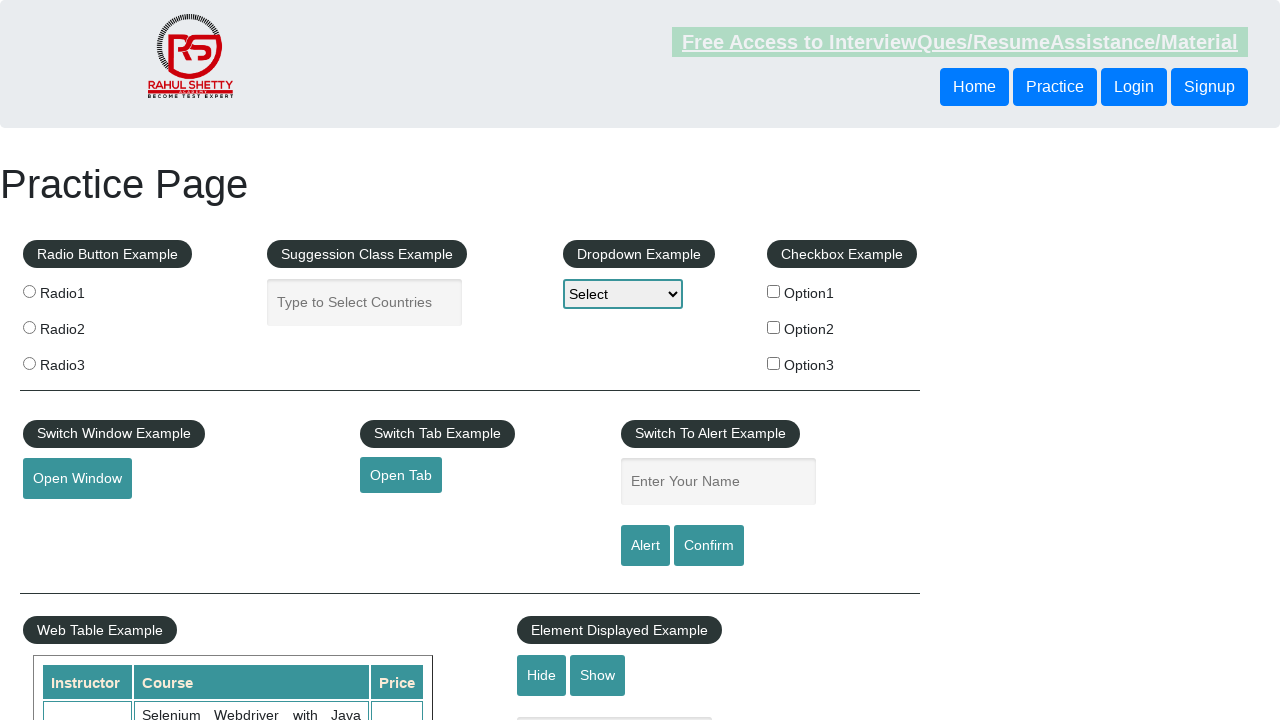

Extracted text from row 9, column 2 of courses table
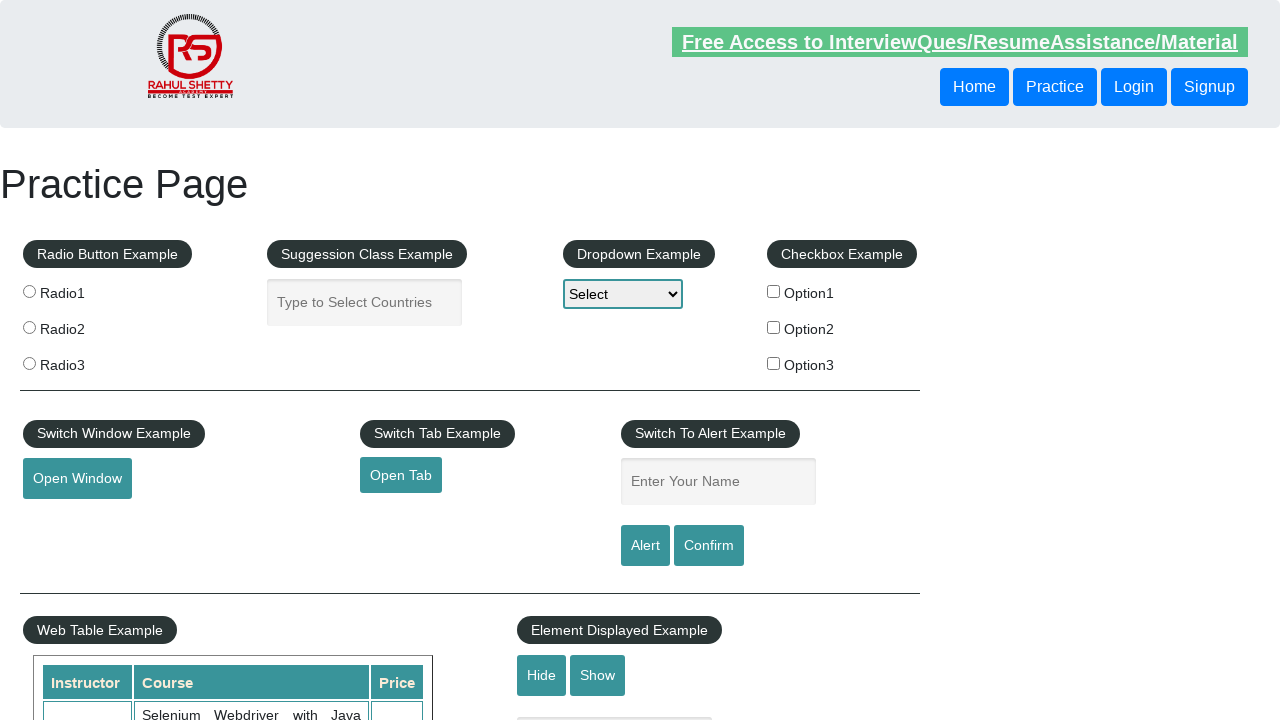

Printed extracted cell text
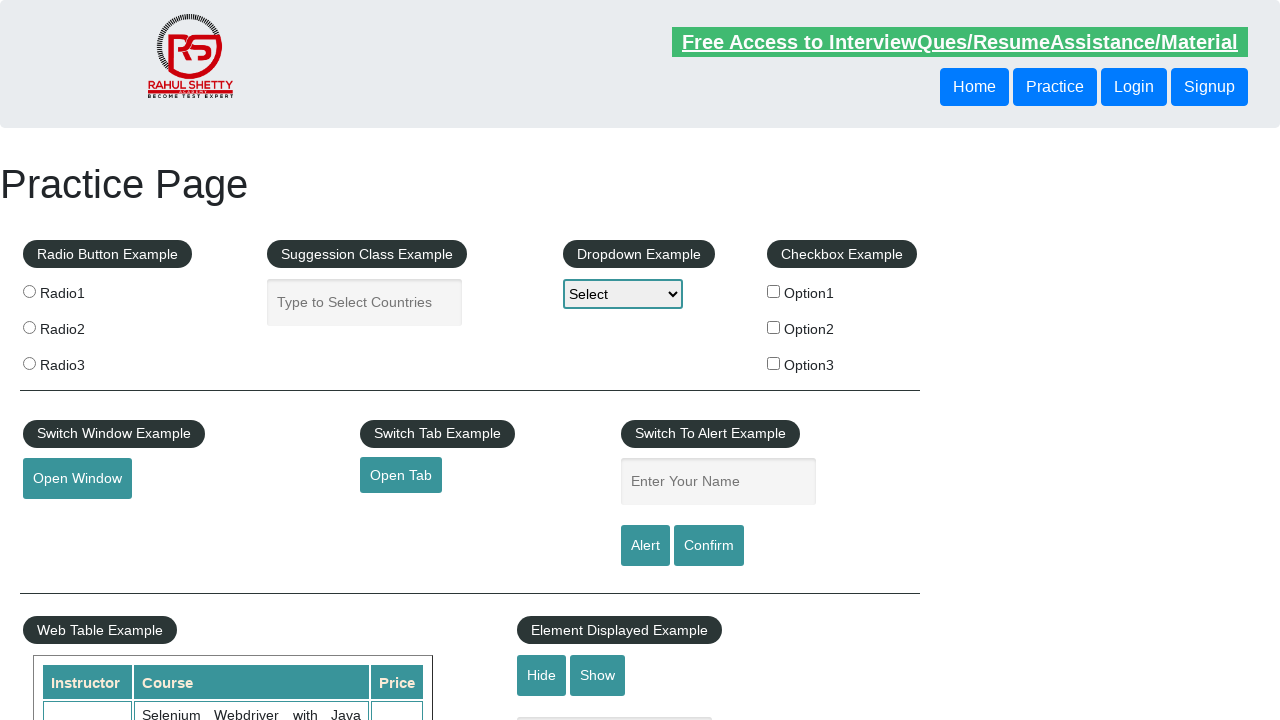

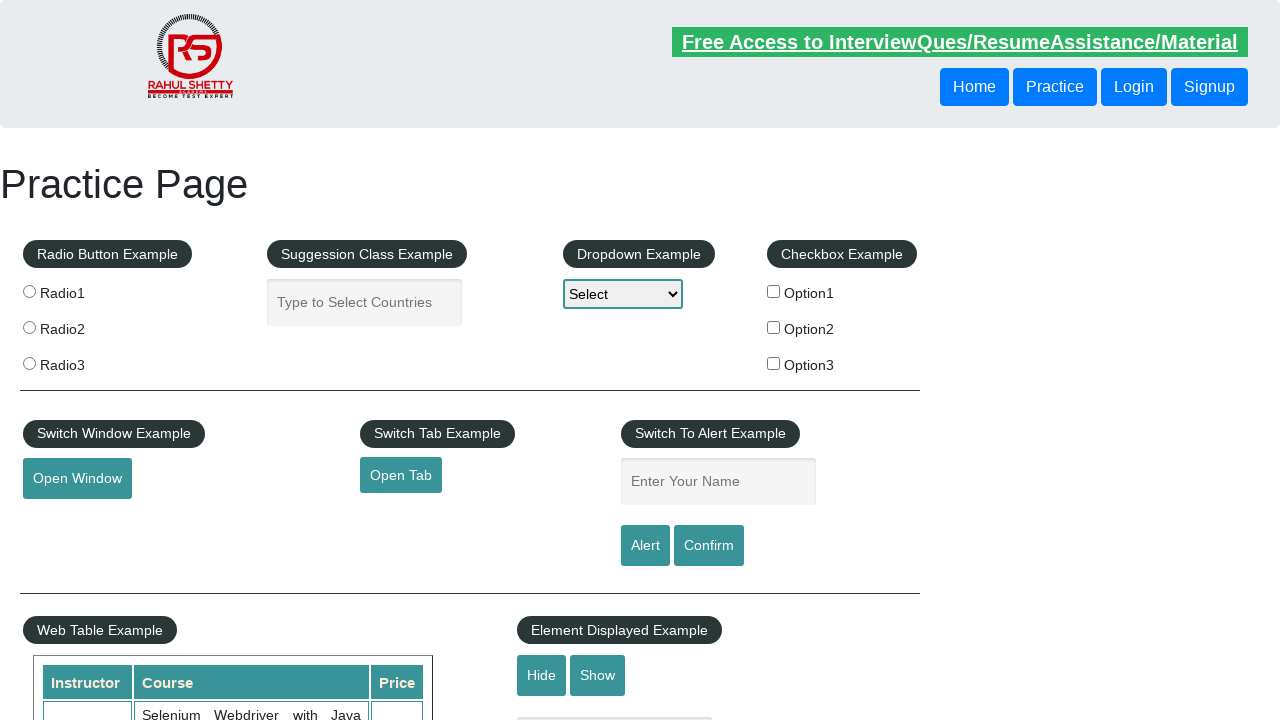